Tests exit intent detection by moving mouse to trigger exit intent

Starting URL: http://the-internet.herokuapp.com/

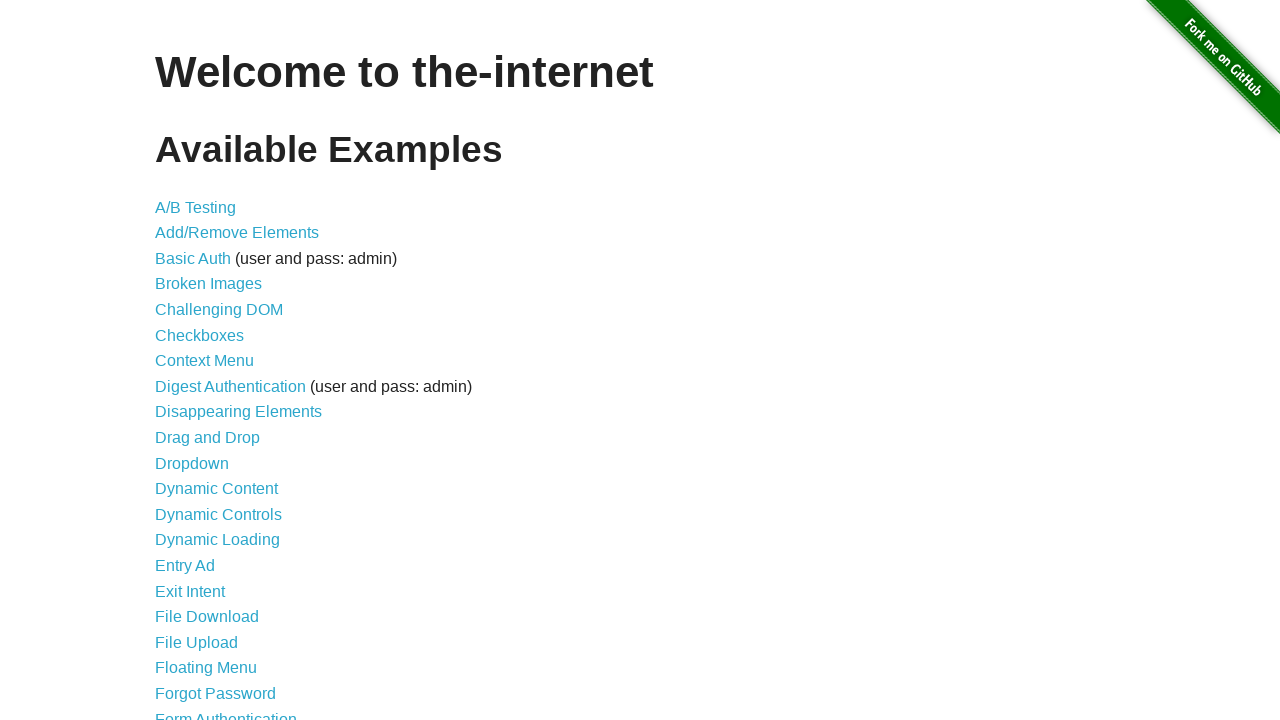

Clicked on Exit Intent link at (190, 591) on a[href='/exit_intent']
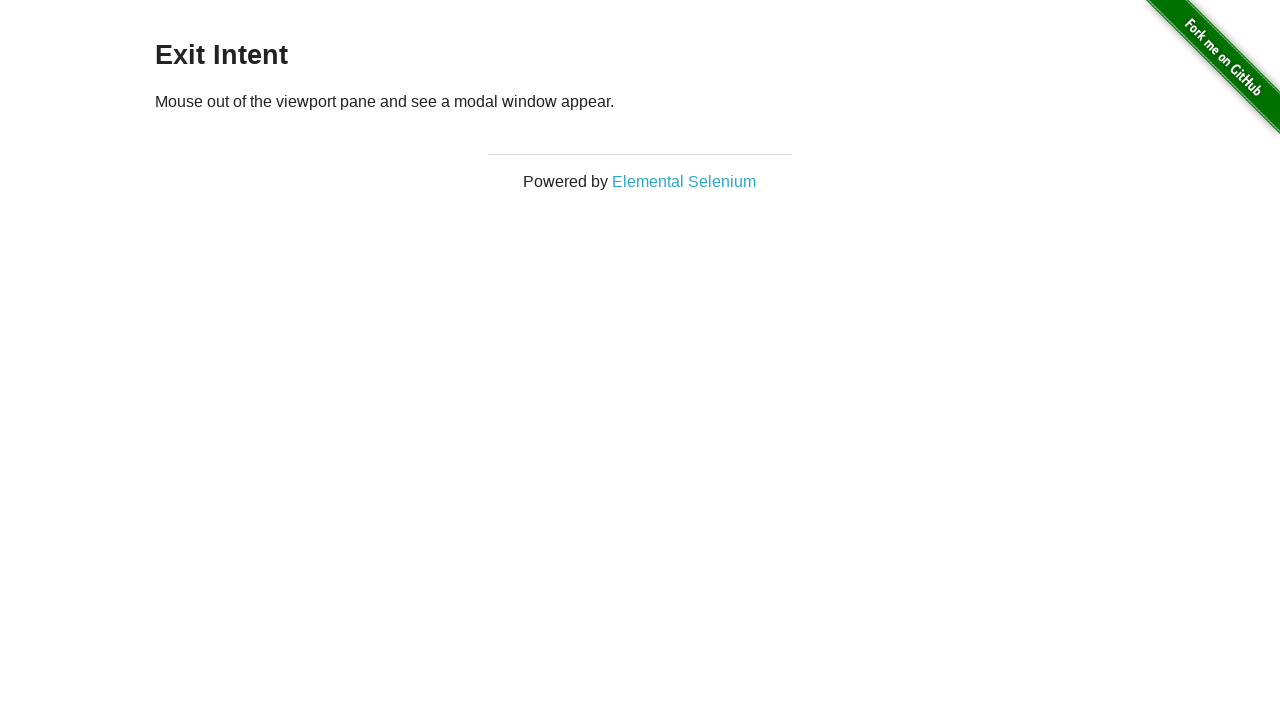

Moved mouse to position (500, 500) to trigger exit intent at (500, 500)
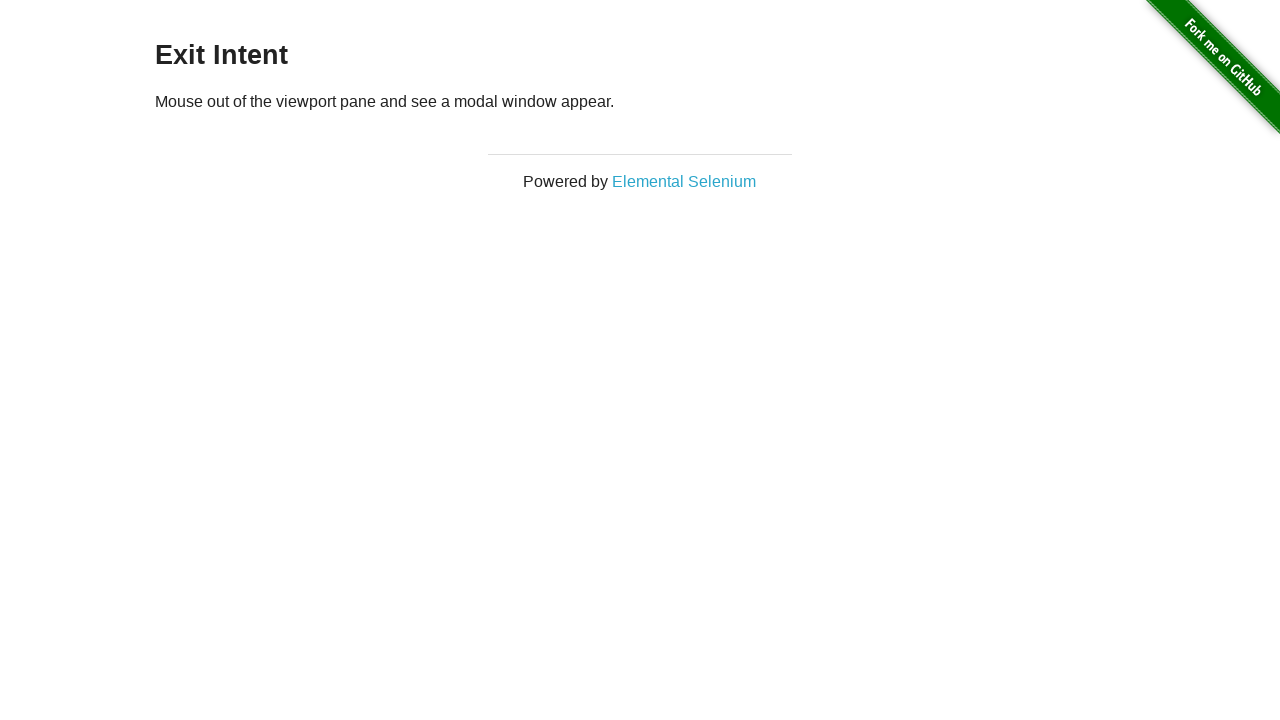

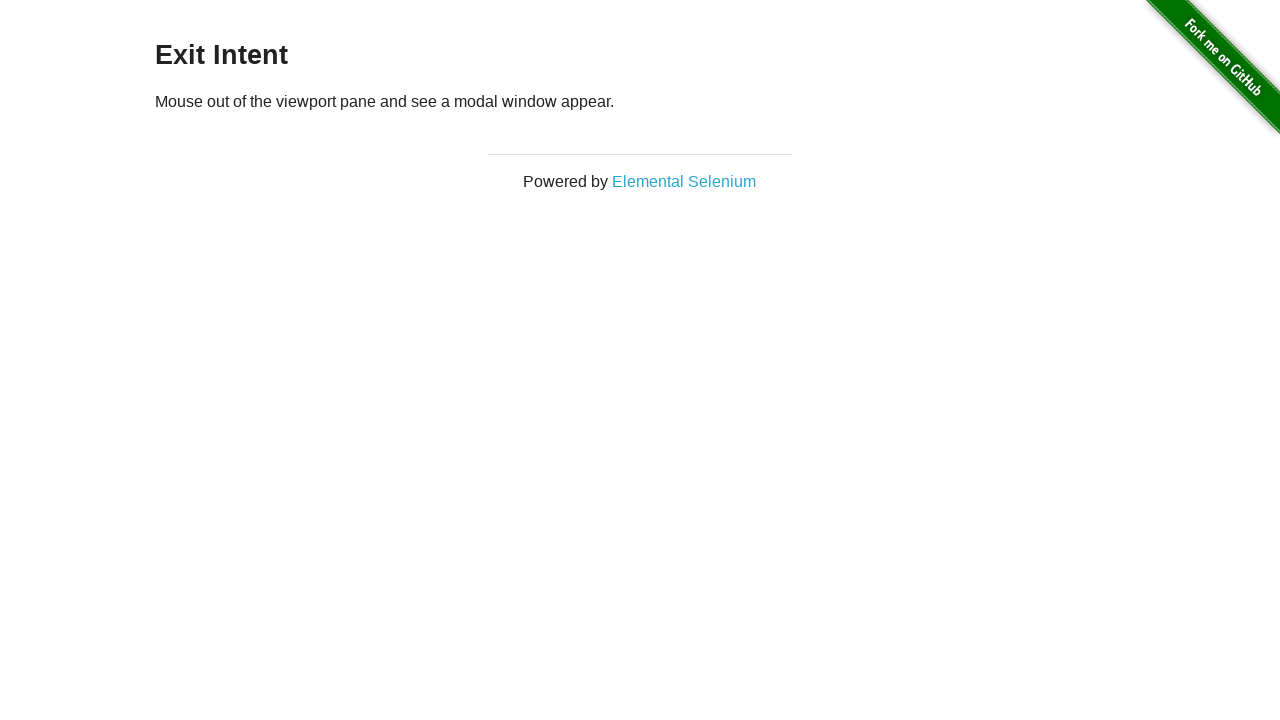